Tests child window handling by extracting href from link, navigating to that URL, and clicking about link

Starting URL: https://rahulshettyacademy.com/AutomationPractice/#//

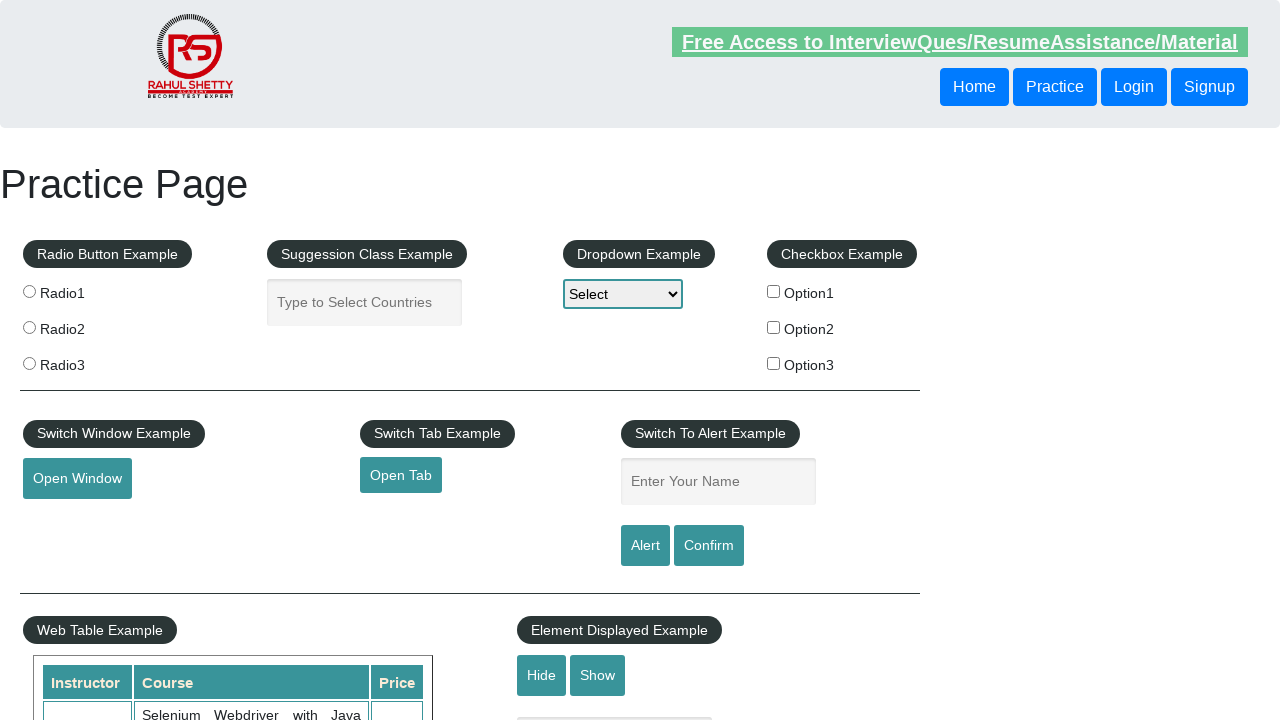

Extracted href attribute from open tab link
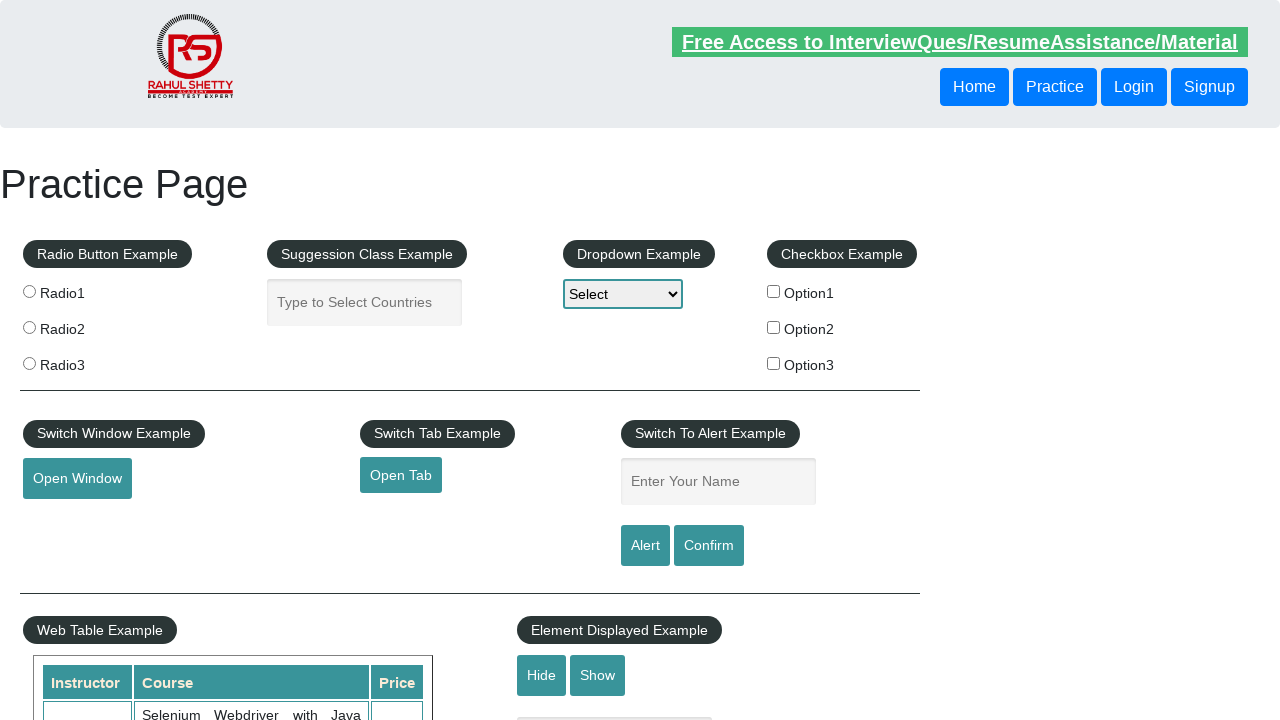

Navigated to extracted URL: https://www.qaclickacademy.com
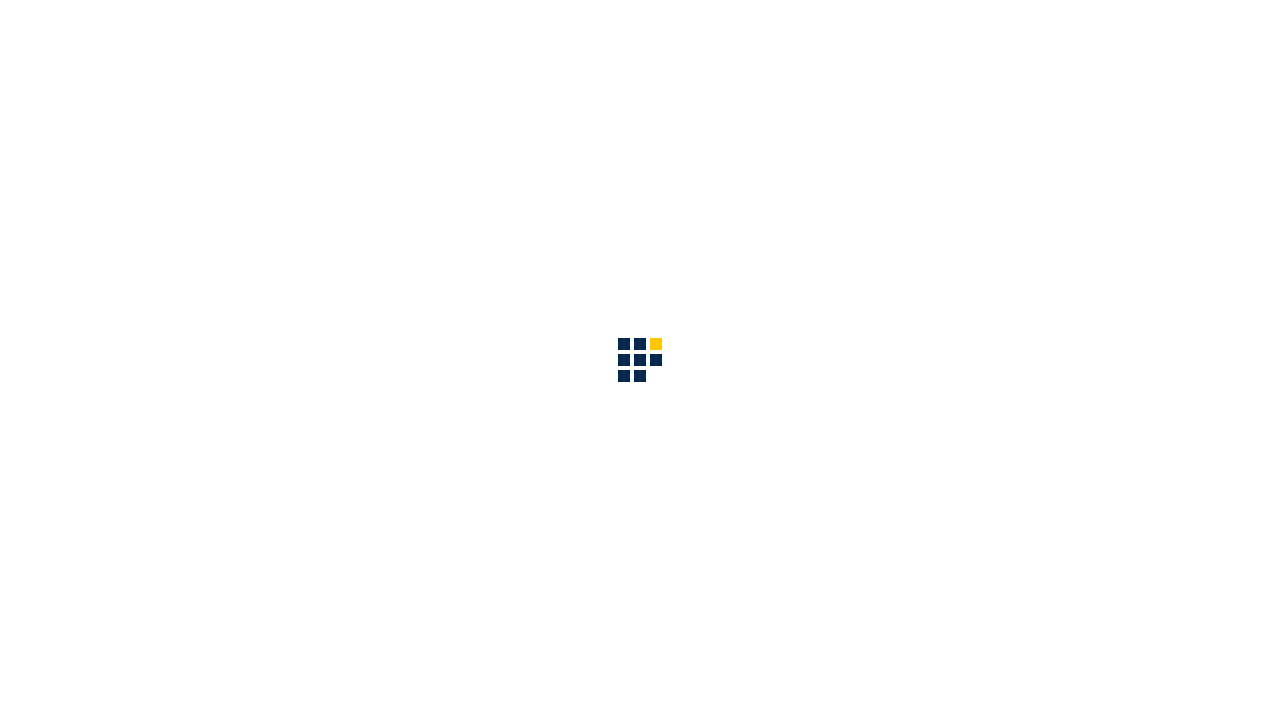

Clicked about link in navigation bar at (865, 36) on div#navbarSupportedContent a[href*='about']
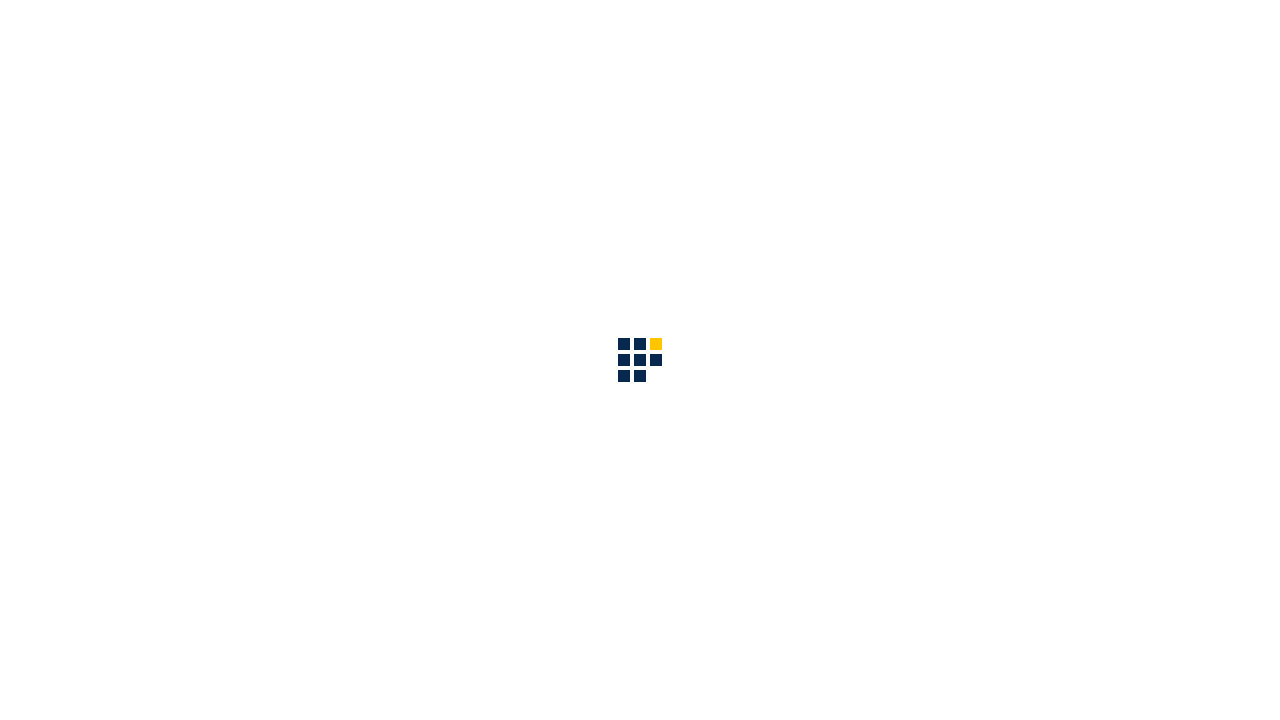

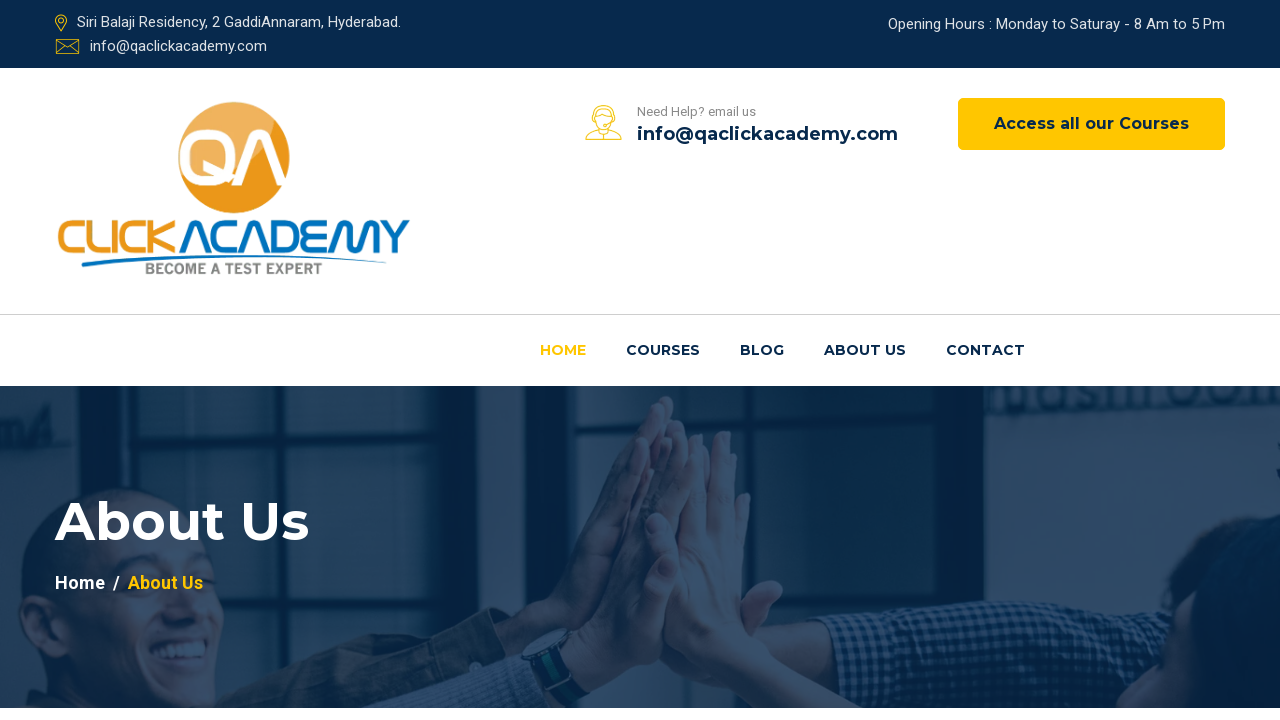